Tests iframe switching functionality by entering text in an autocomplete field within an iframe, then switching back to the main page to click a link

Starting URL: https://jqueryui.com/autocomplete/

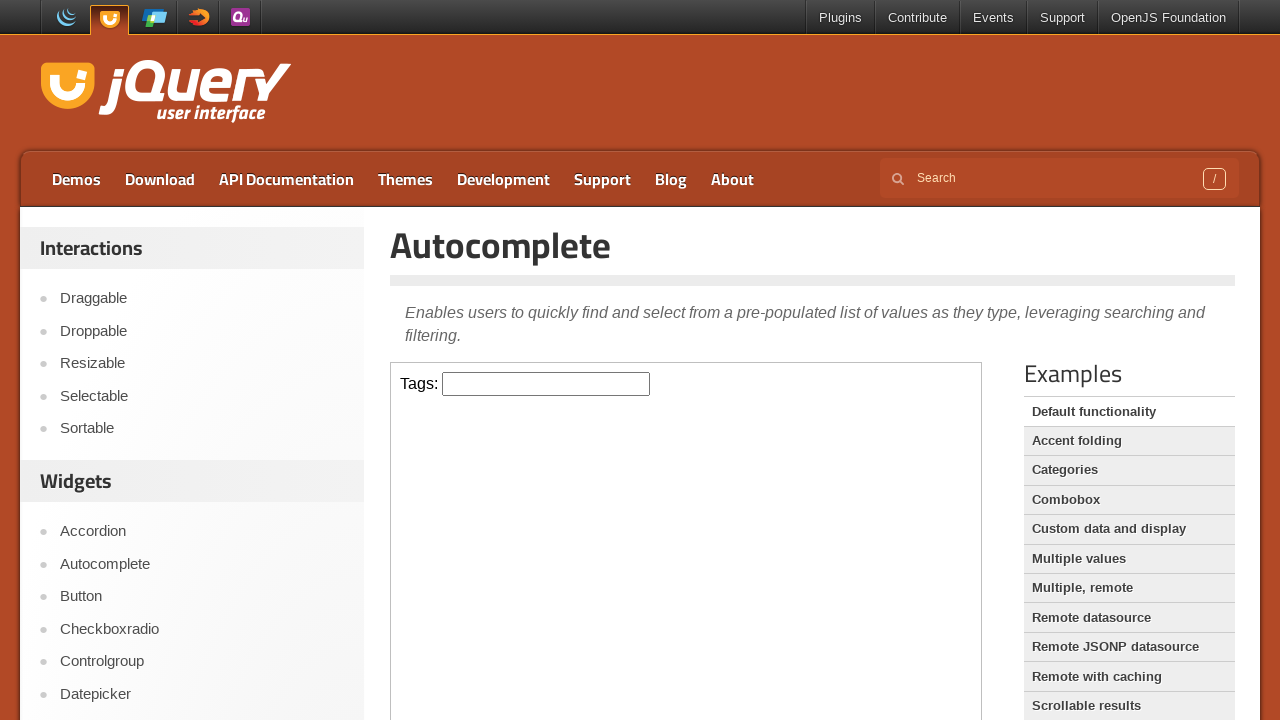

Located iframe with demo-frame class containing autocomplete demo
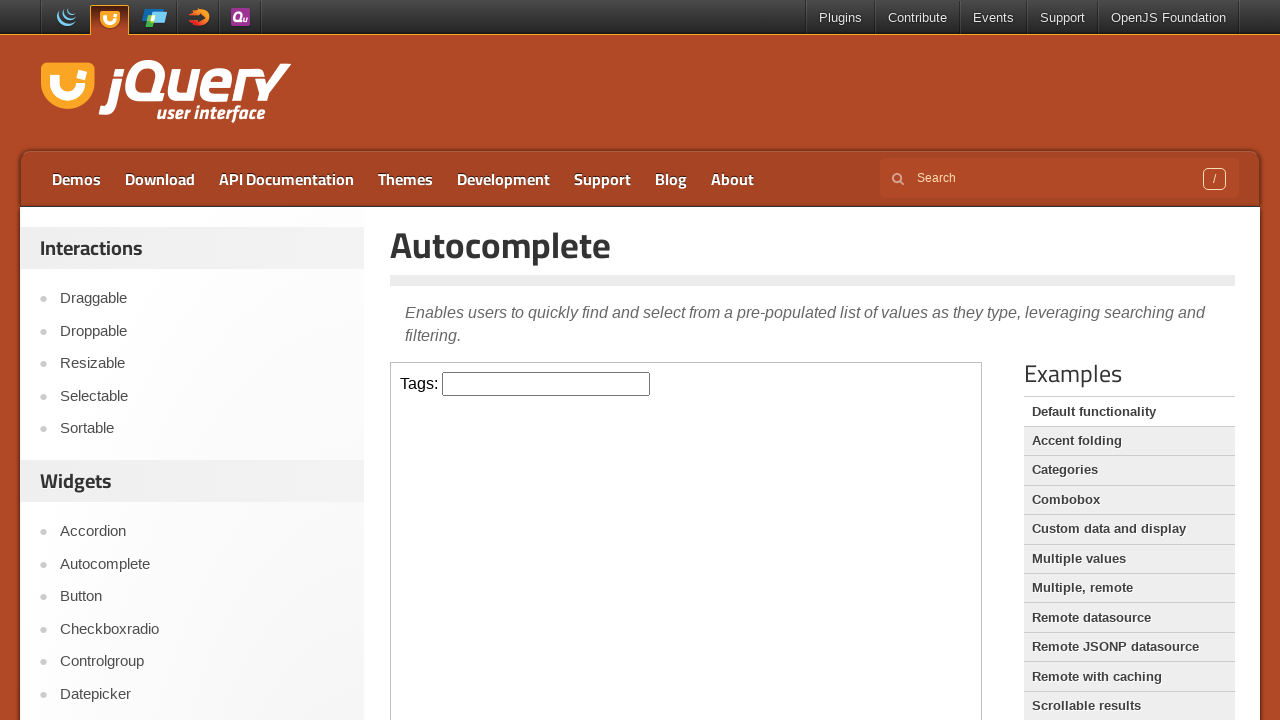

Filled autocomplete input field with 'Java' inside iframe on iframe.demo-frame >> internal:control=enter-frame >> input#tags
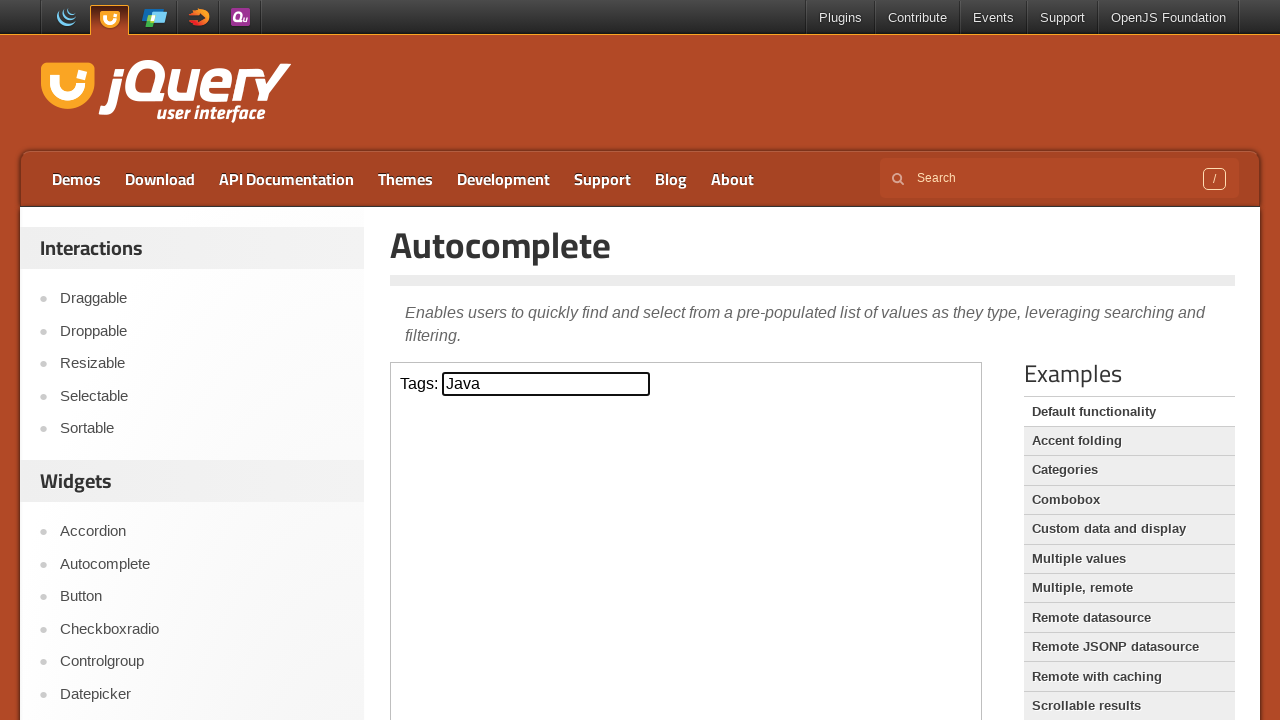

Clicked Demos link in main page to switch back from iframe at (76, 179) on a[href='https://jqueryui.com/demos/']
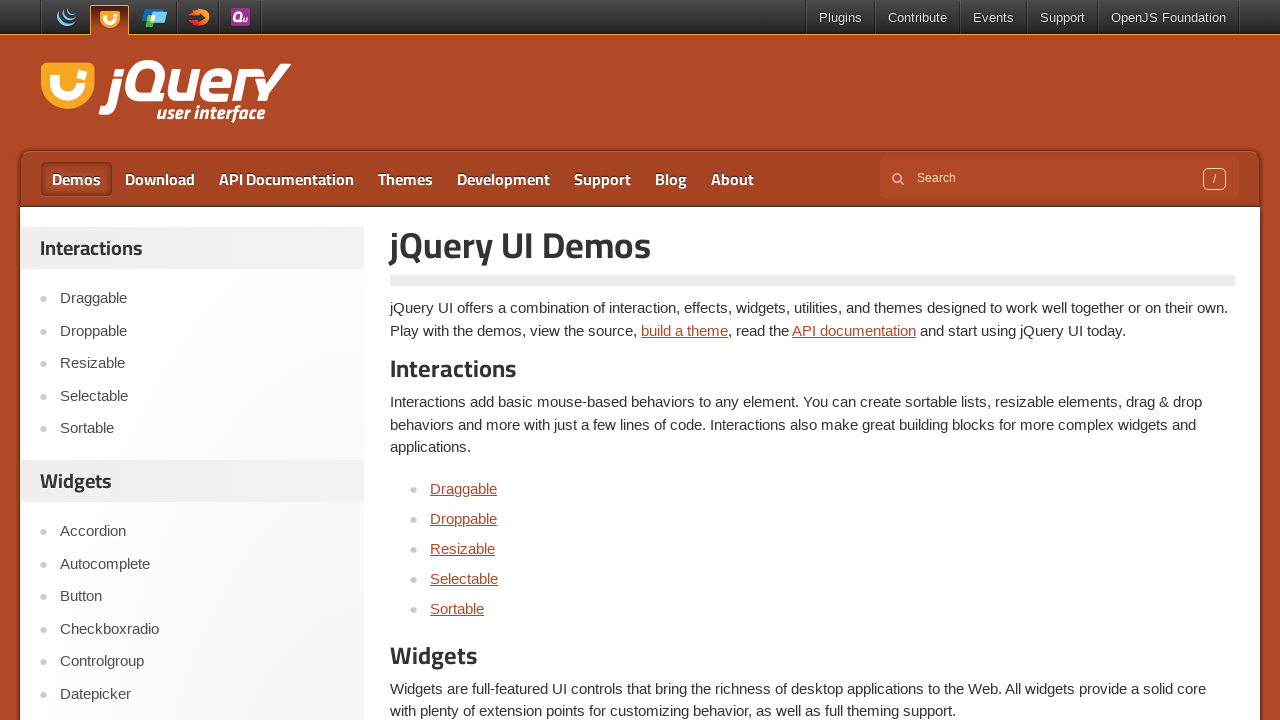

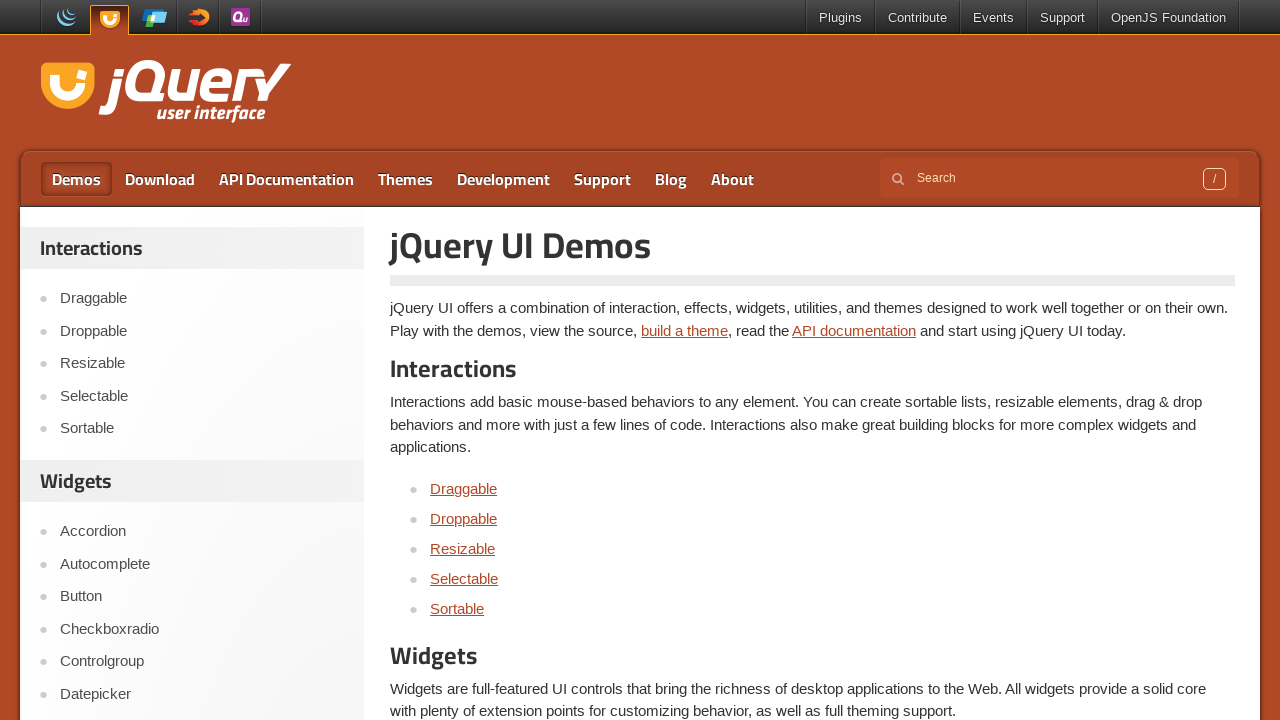